Tests opening multiple browser tabs using keyboard shortcuts and switching between them to navigate to different URLs. Demonstrates tab management and window handle switching.

Starting URL: https://selenium.dev/selenium/docs/api/java/index.html

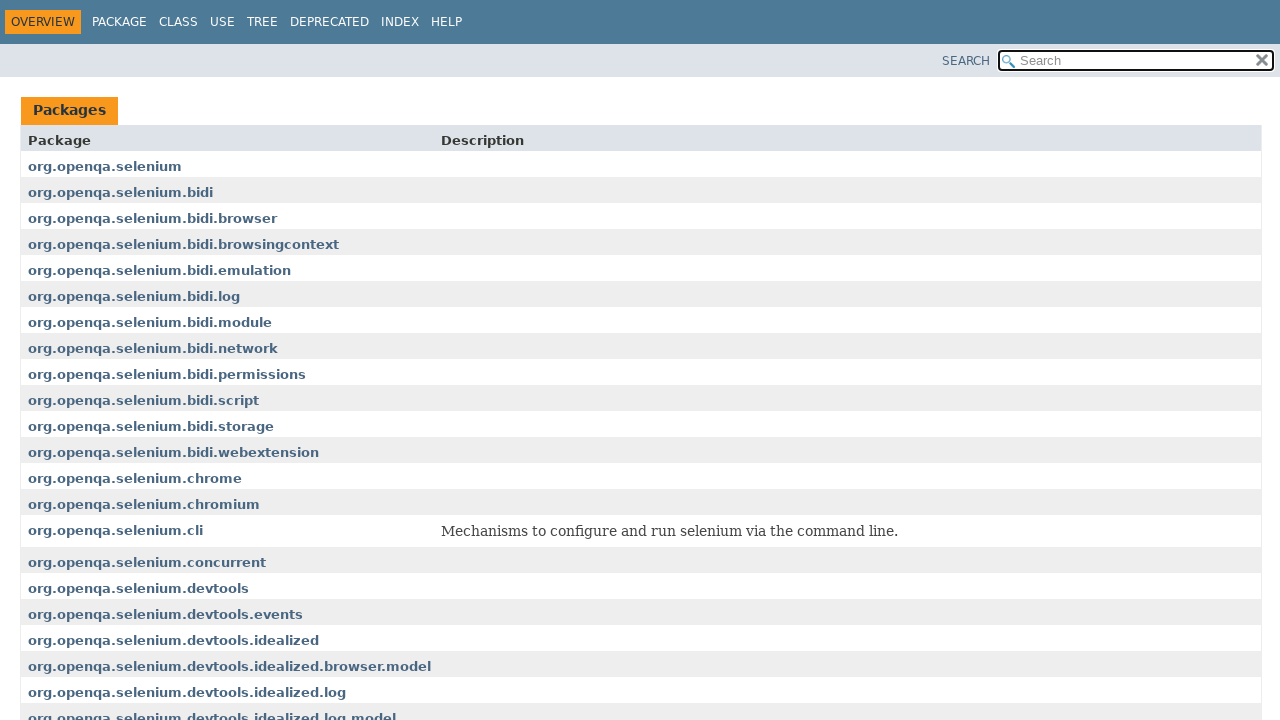

Opened a new browser tab (second tab)
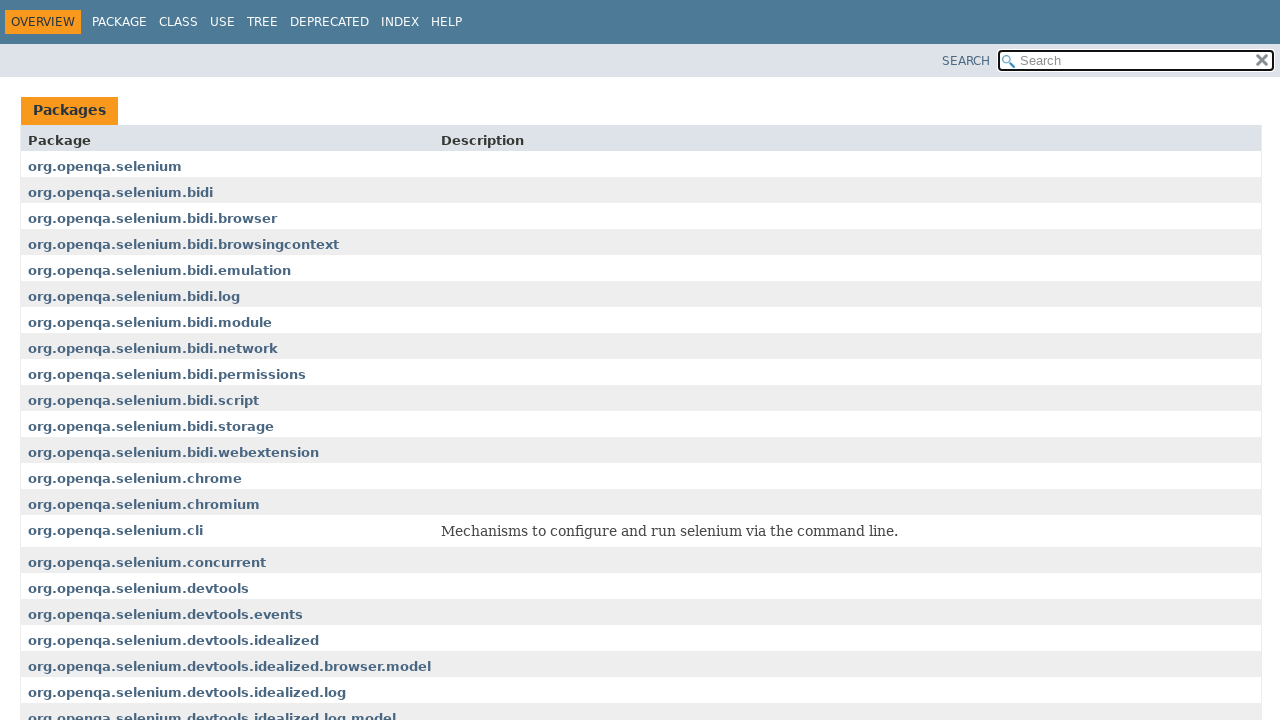

Opened another new browser tab (third tab)
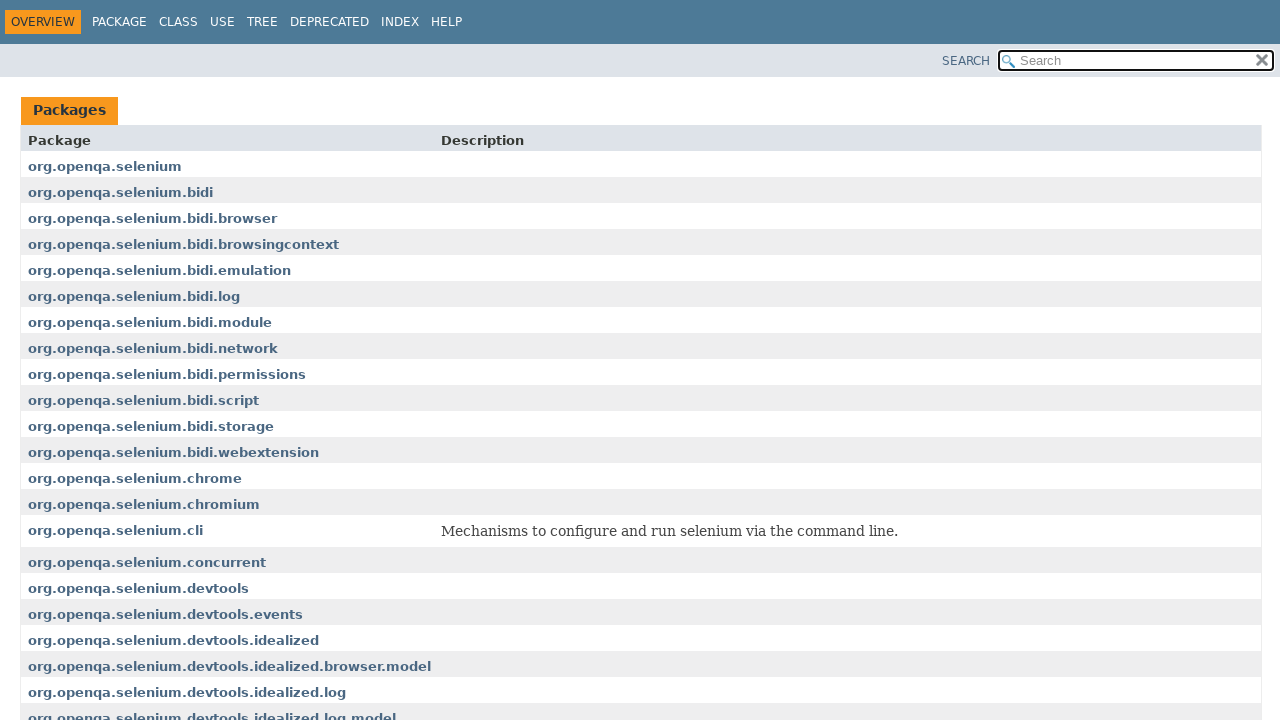

Navigated second tab to Selenium Java API documentation
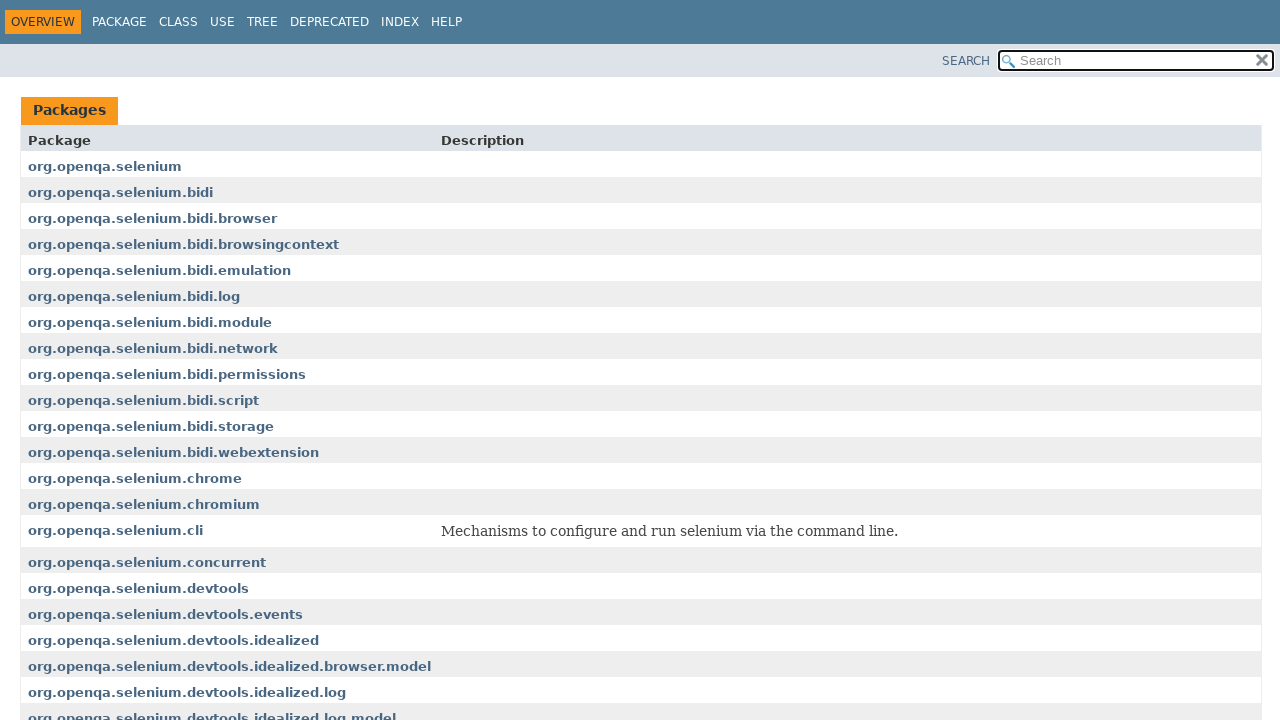

Navigated third tab to jQuery UI droppable demo
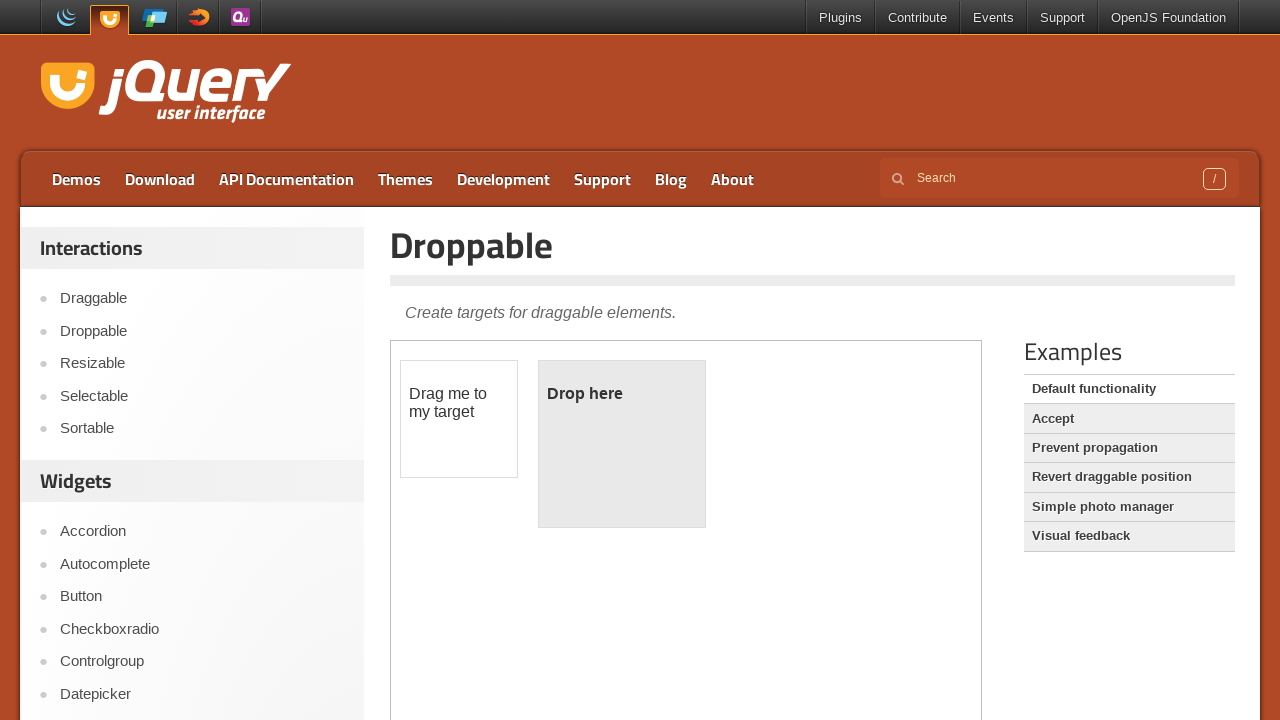

jQuery UI droppable page loaded successfully
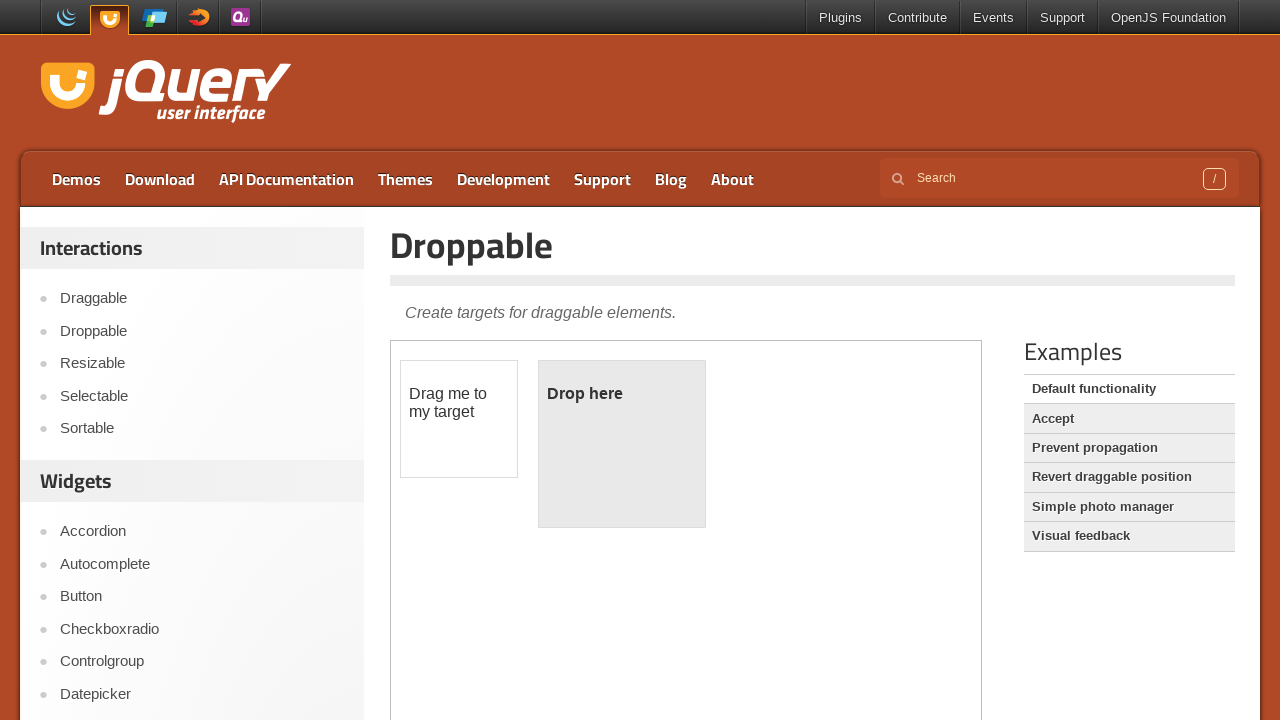

Verified 3 browser tabs are open
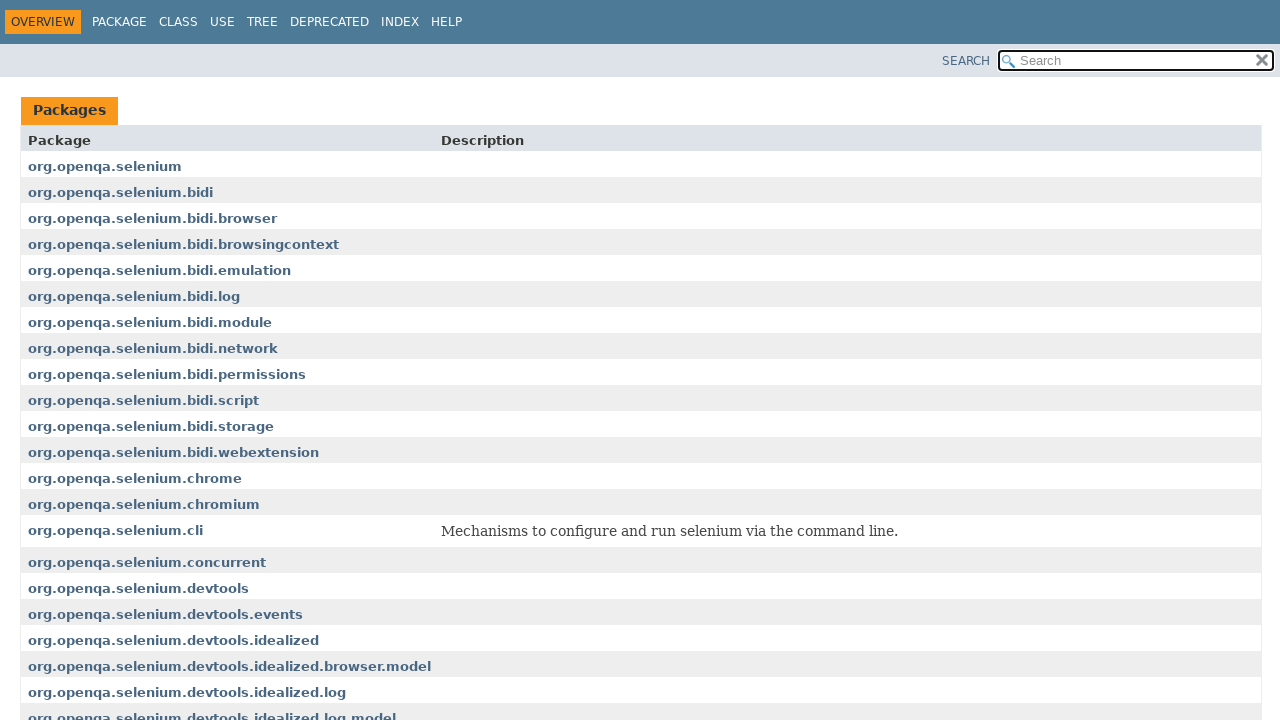

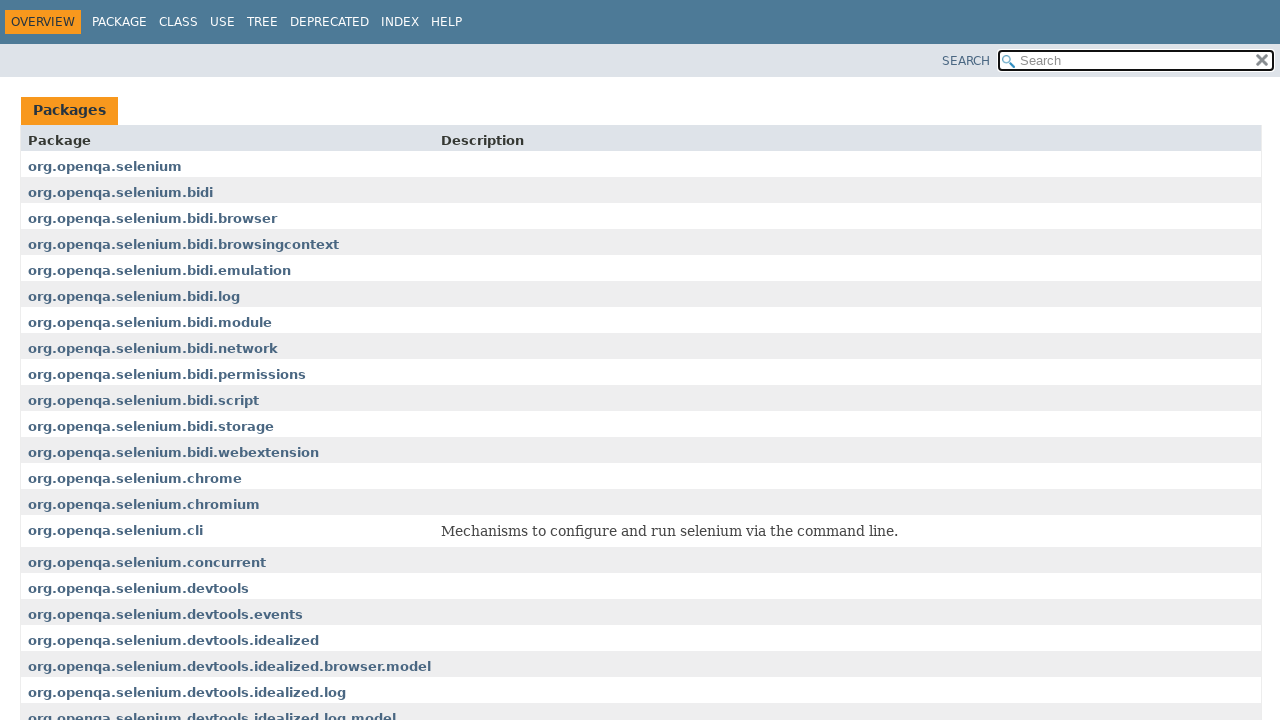